Tests keyboard shortcut functionality (copy and paste) on a registration form by entering a name in the first name field, selecting and copying it, then pasting it into the last name field.

Starting URL: https://www.grotechminds.com/registration

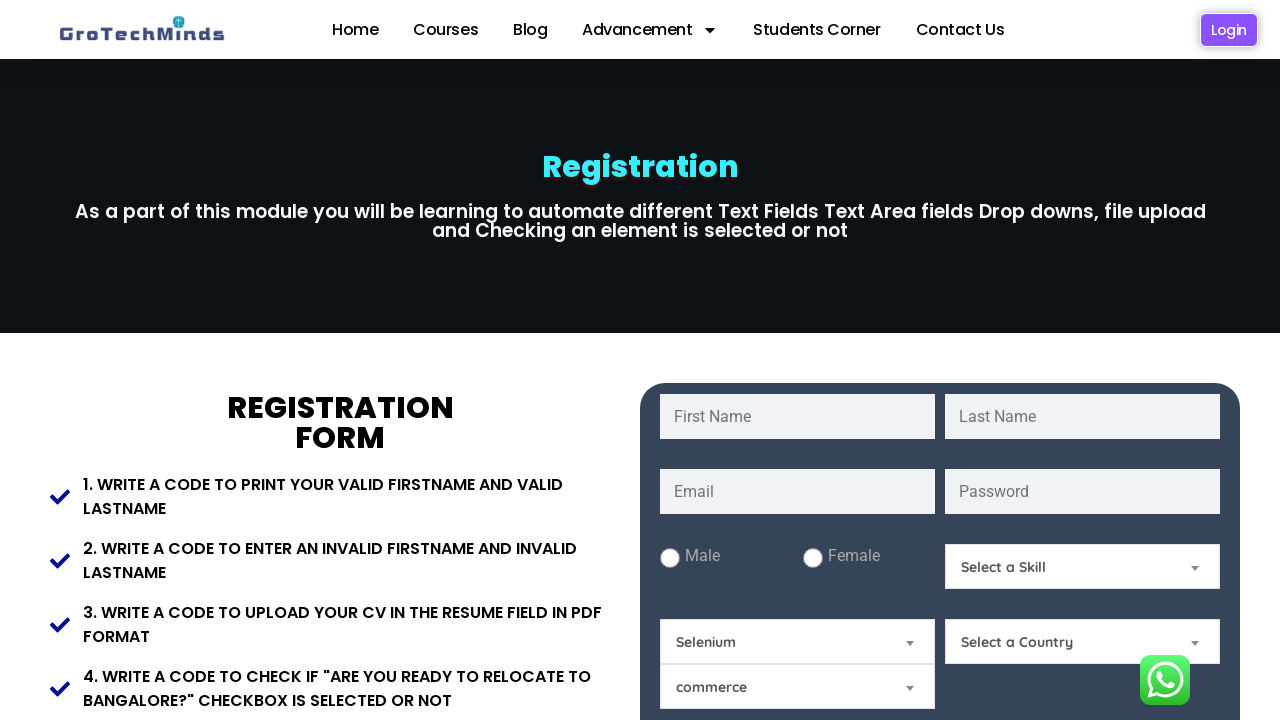

Entered 'Manis' in the first name field on #fname
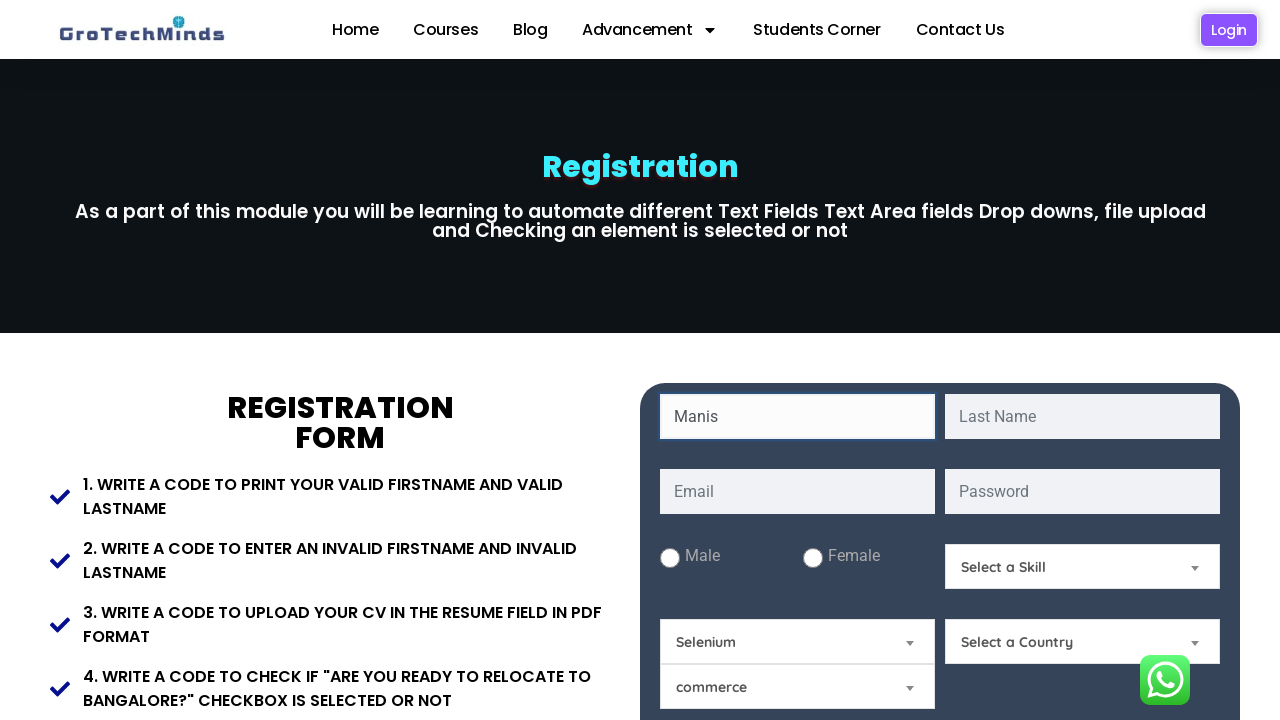

Clicked on the first name field to focus it at (798, 416) on #fname
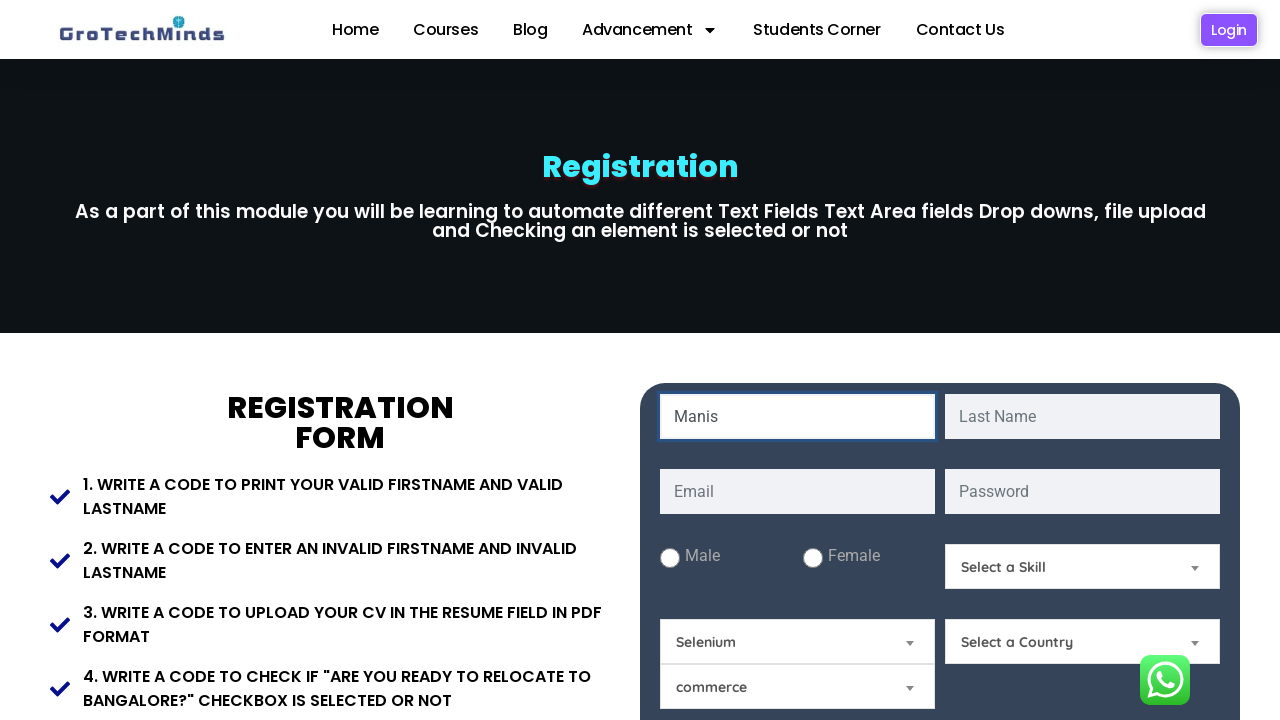

Selected all text in first name field using Ctrl+A
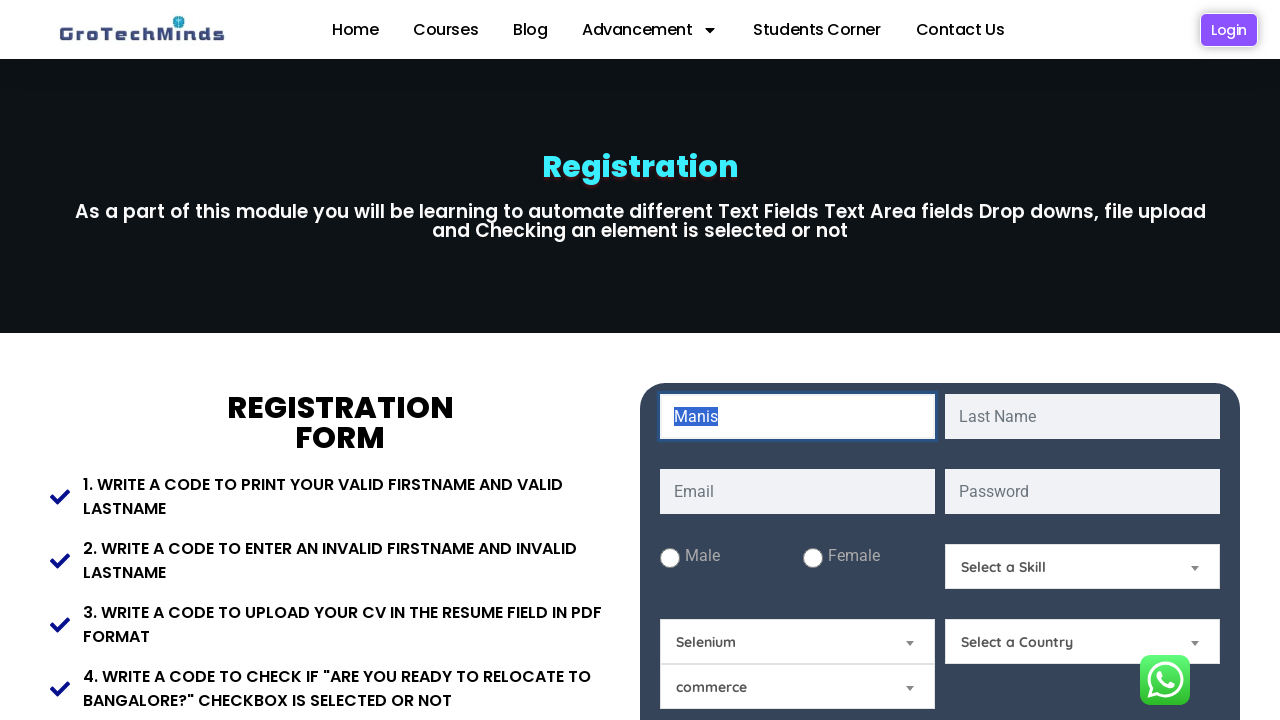

Copied selected text from first name field using Ctrl+C
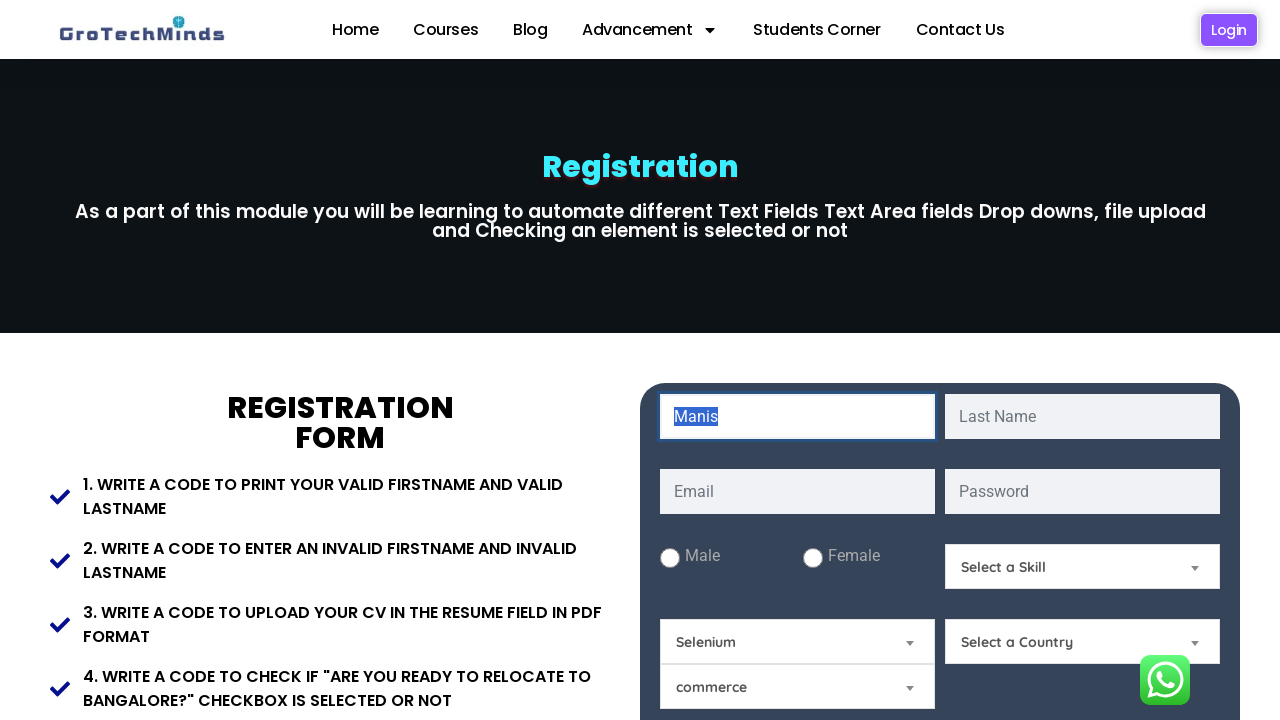

Clicked on the last name field to focus it at (1082, 416) on #lname
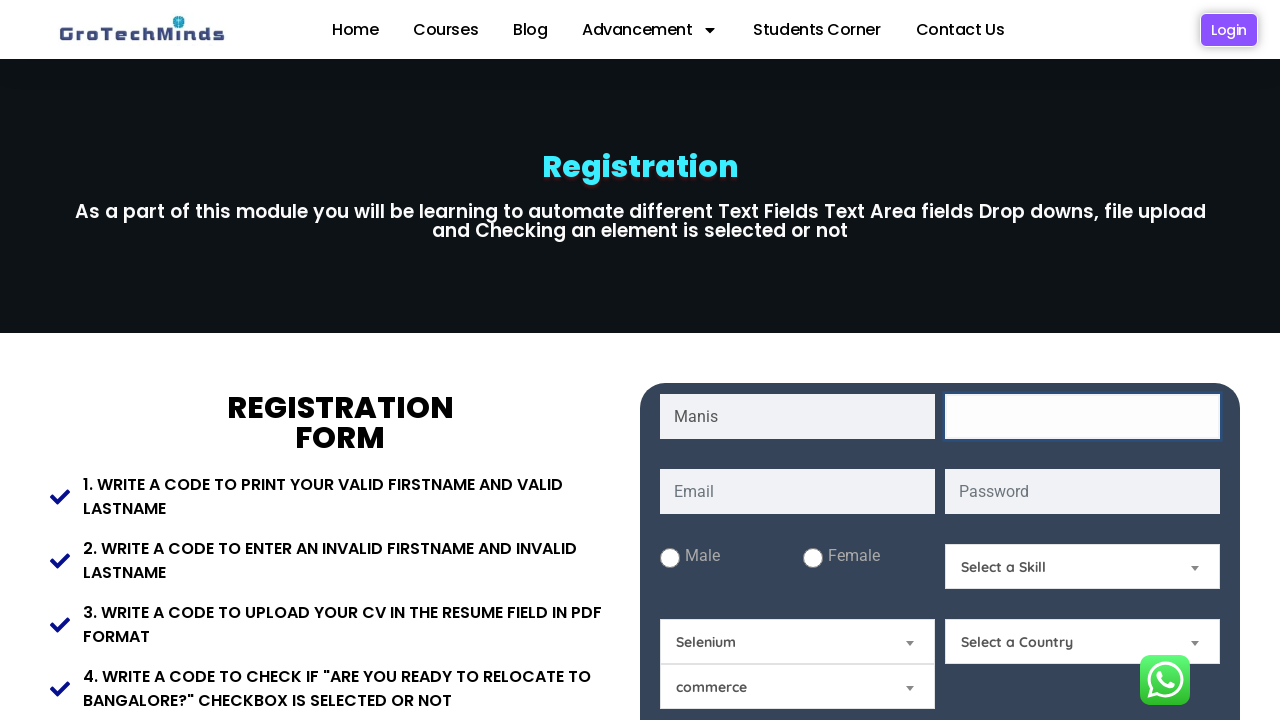

Pasted copied text into last name field using Ctrl+V
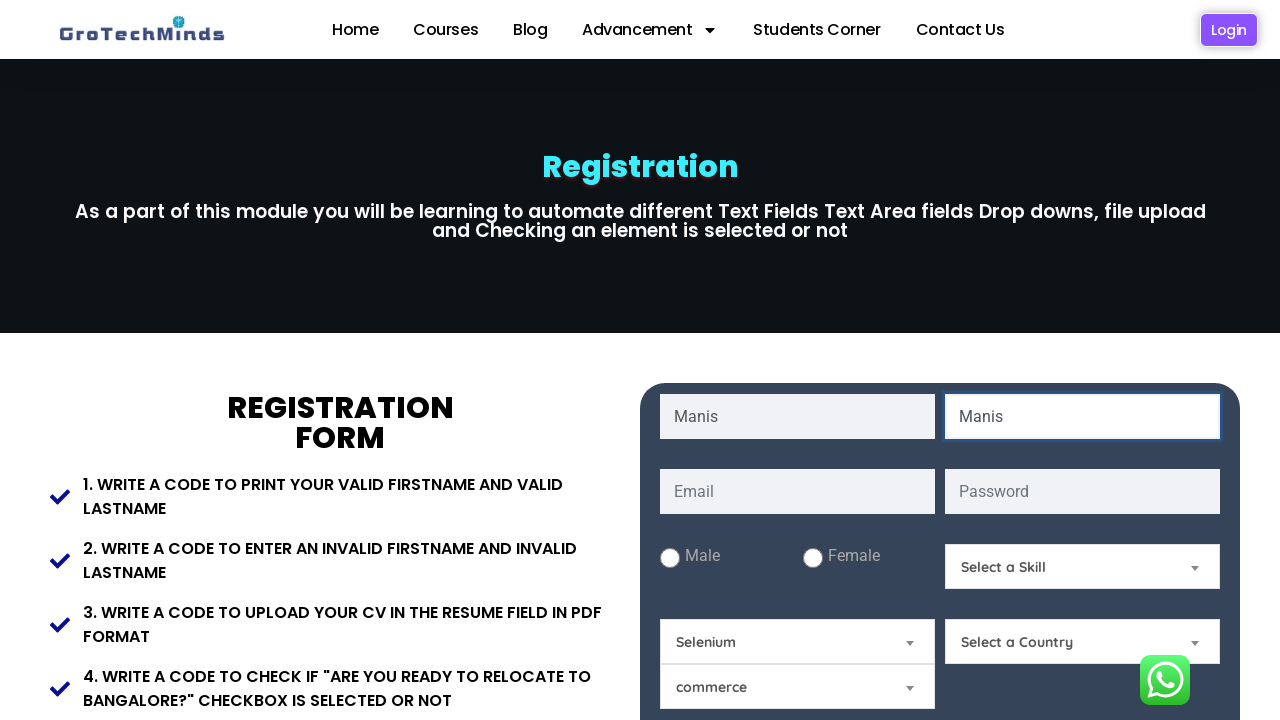

Waited 500ms to verify paste action completed
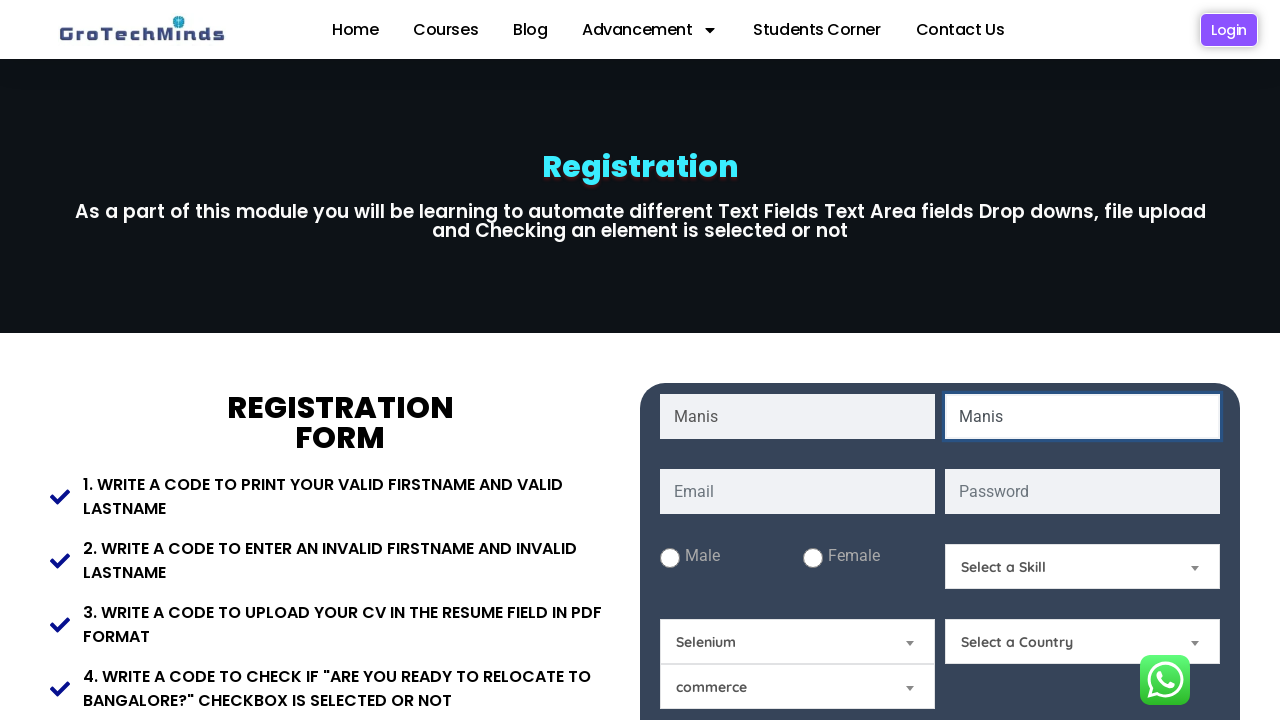

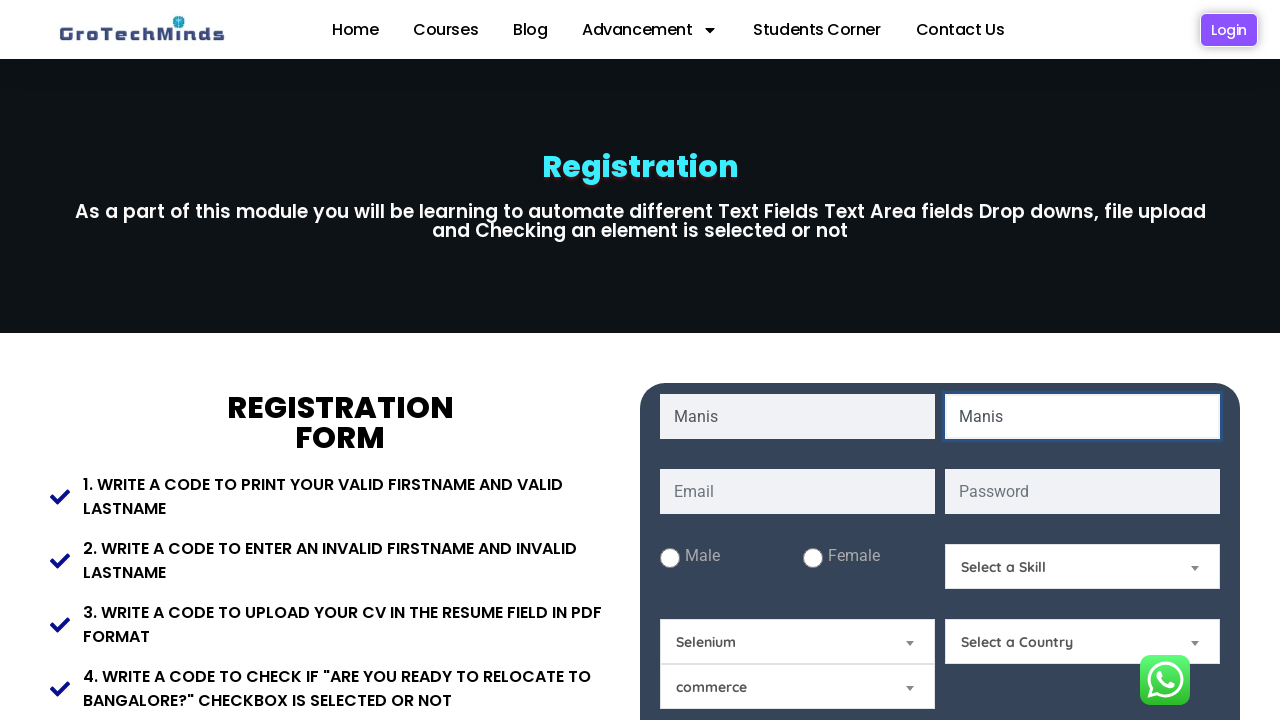